Tests handling of text input fields by filling name, email, phone, and textarea fields using different Playwright approaches

Starting URL: https://testautomationpractice.blogspot.com/

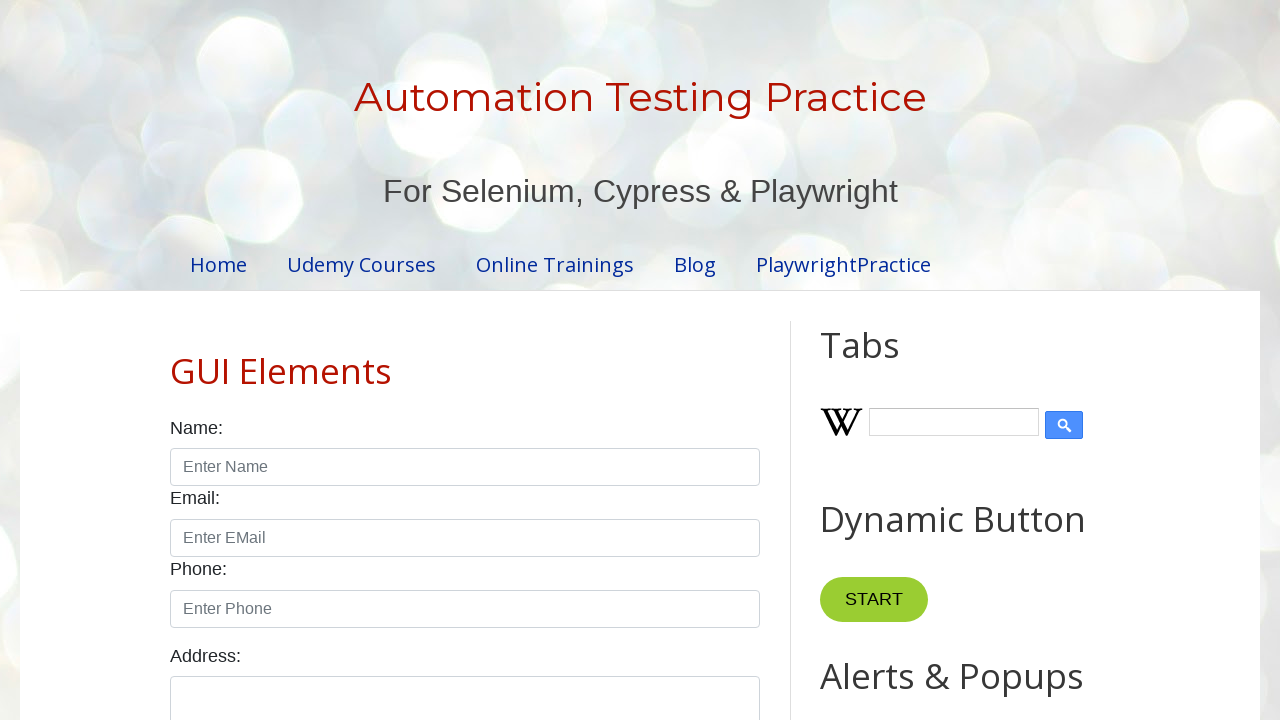

Filled name field with 'Sachin' using locator.fill() on [id="name"]
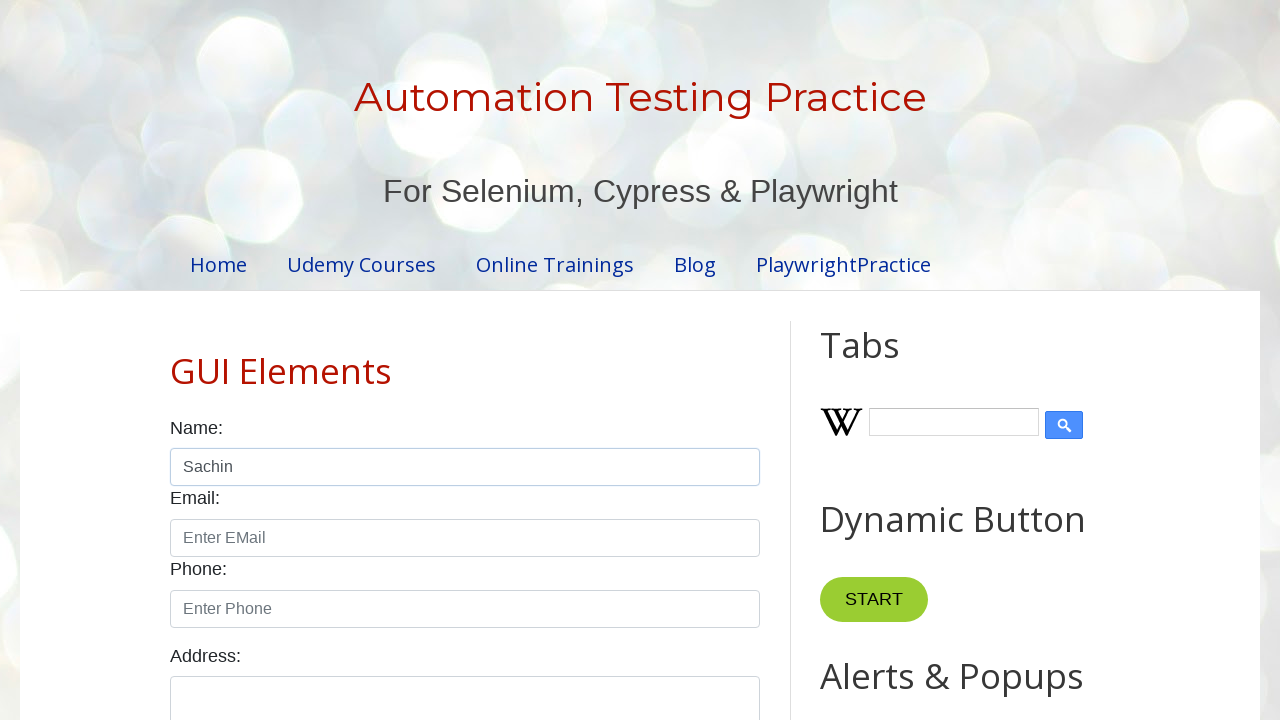

Filled email field with 's@ch.in' using page.fill() on [id="email"]
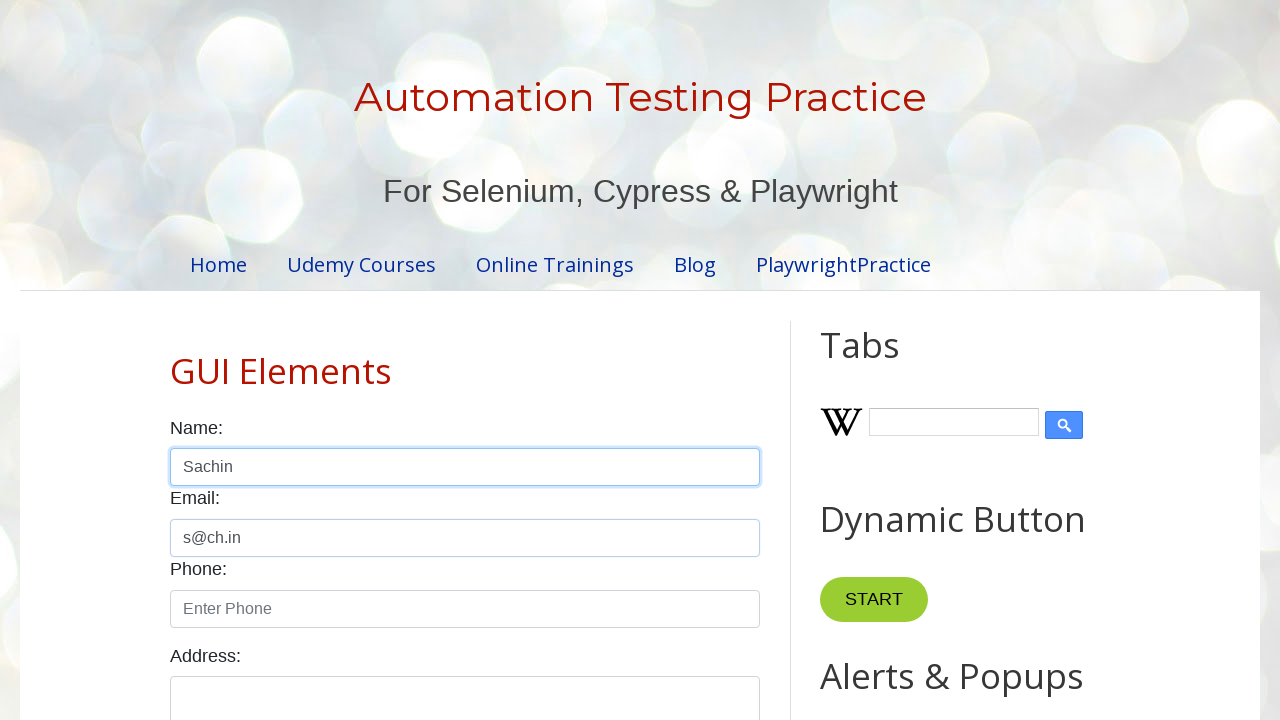

Typed phone number '1234567890' using locator.type() on [id="phone"]
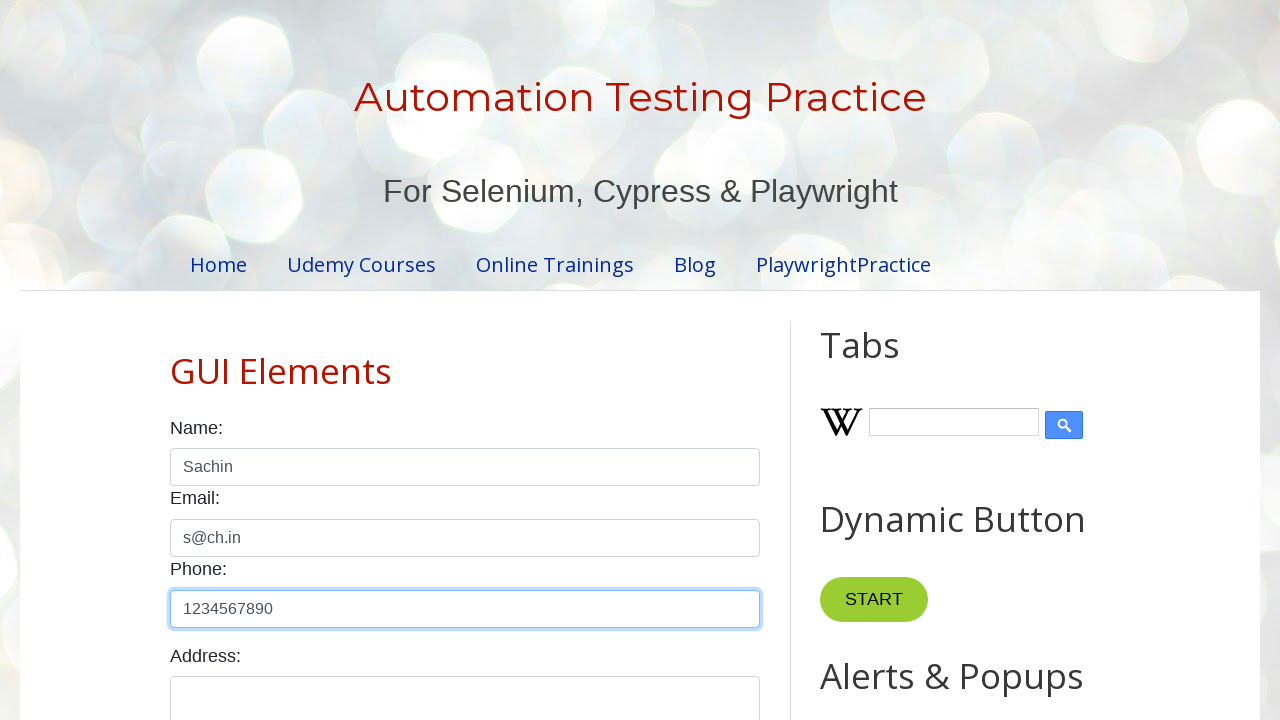

Typed address 'Sachin kn, Chikkamagaluru (D)' in textarea using page.type() on [id="textarea"]
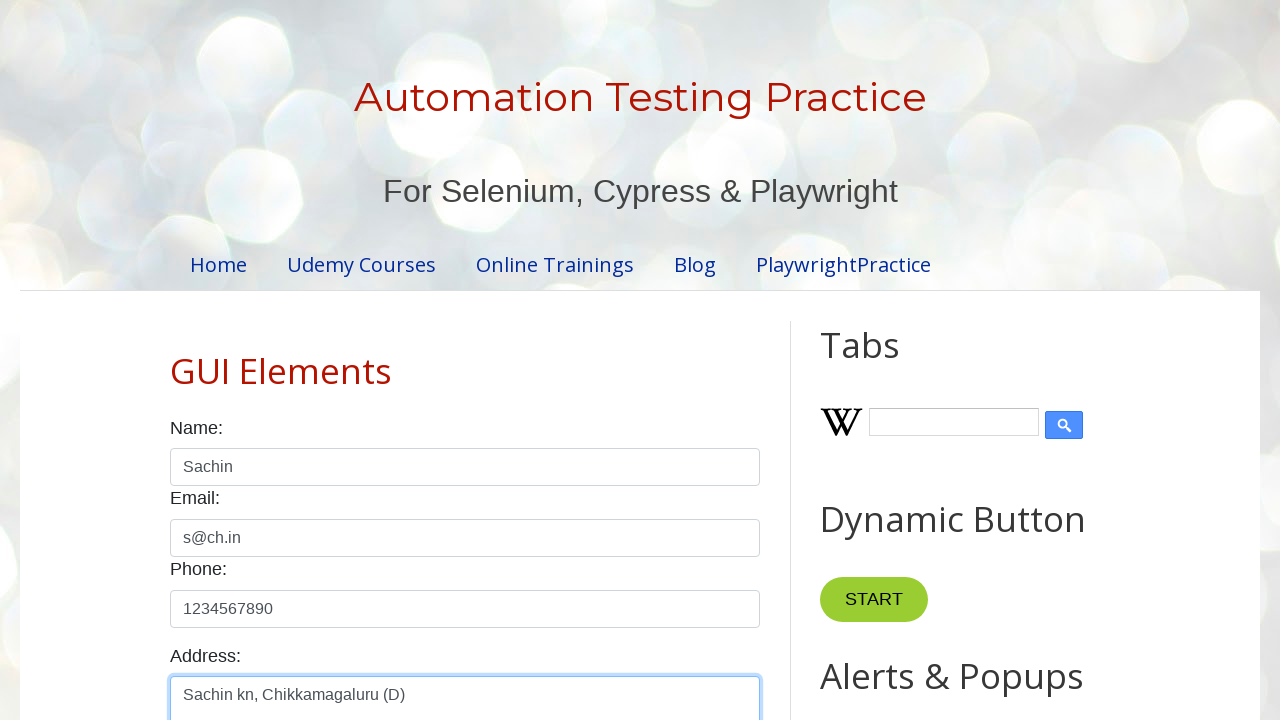

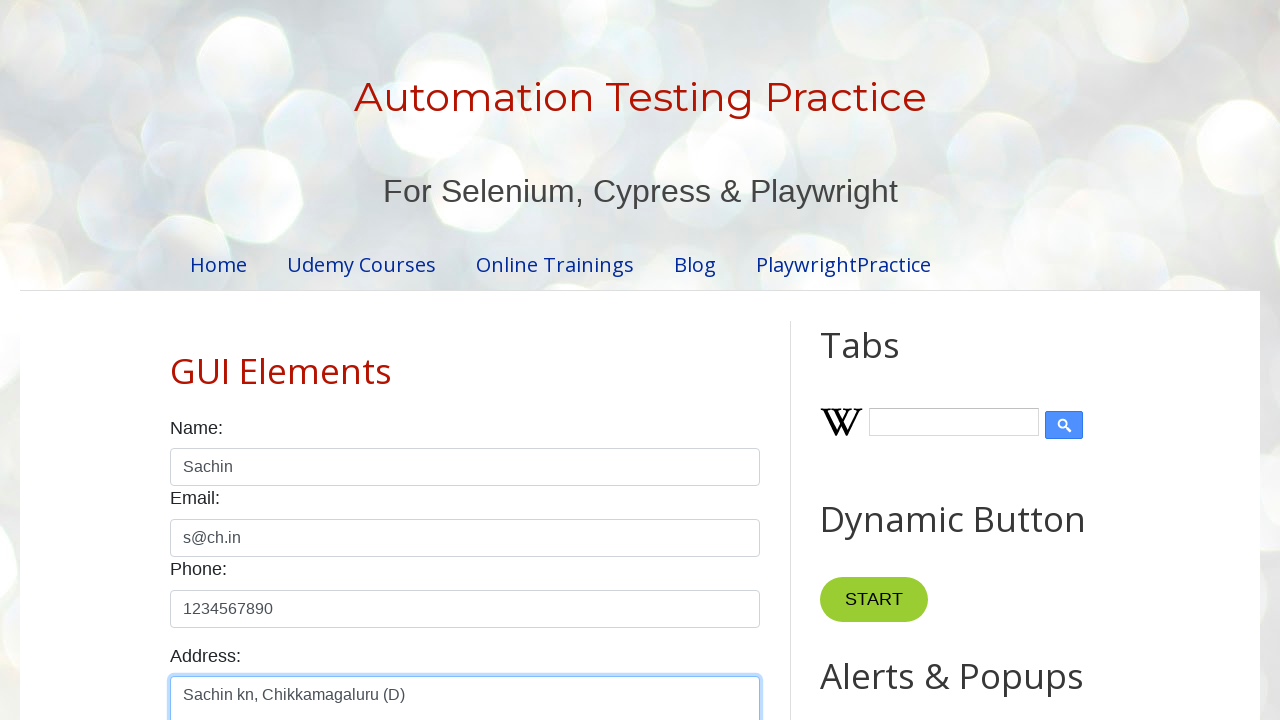